Tests an e-commerce checkout flow by adding items to cart, applying a promo code, and completing the order with country selection

Starting URL: https://rahulshettyacademy.com/seleniumPractise/#/

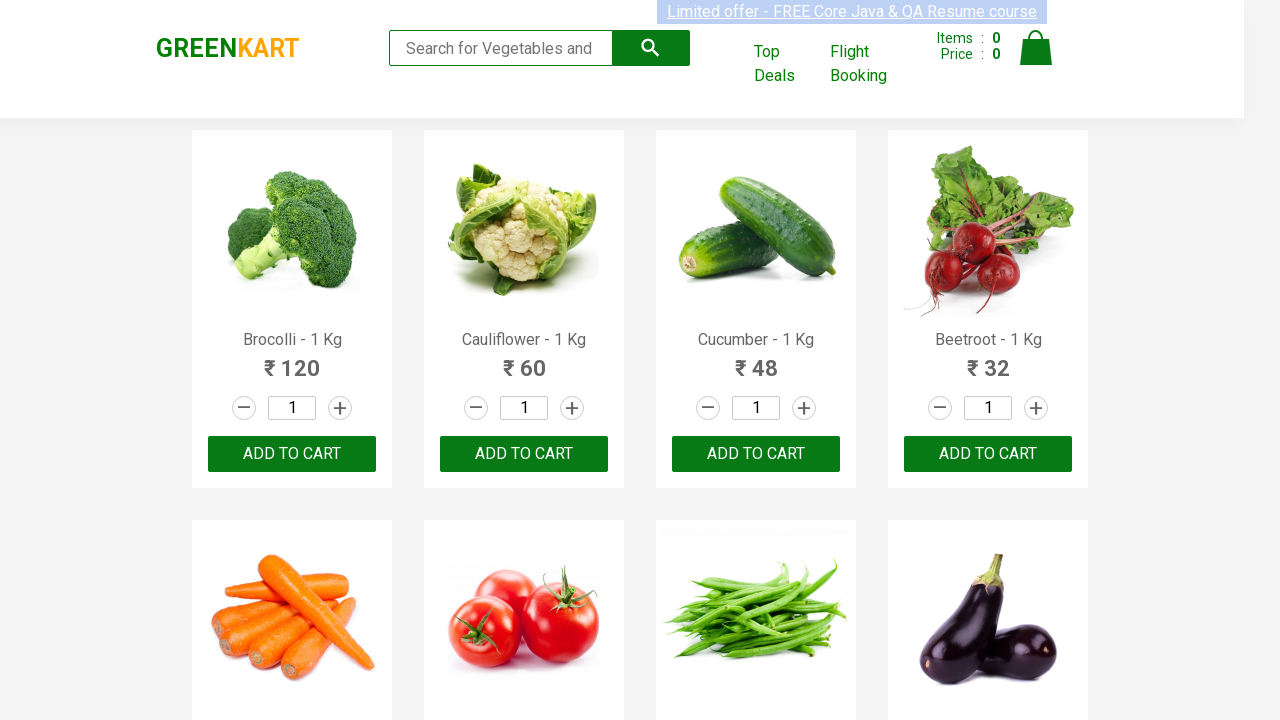

Clicked add to cart button for the 7th product at (524, 360) on (//button[@type='button'])[7]
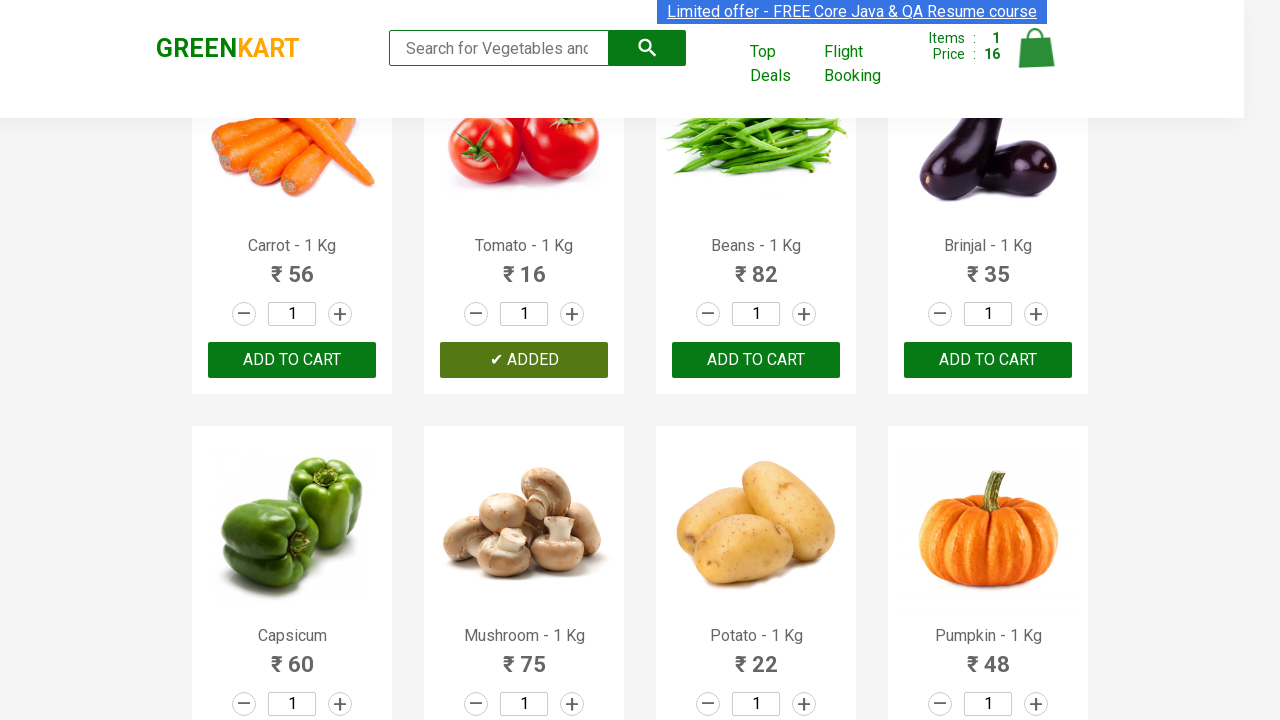

Clicked on another product action button at (292, 454) on xpath=//div[@class='product-action']
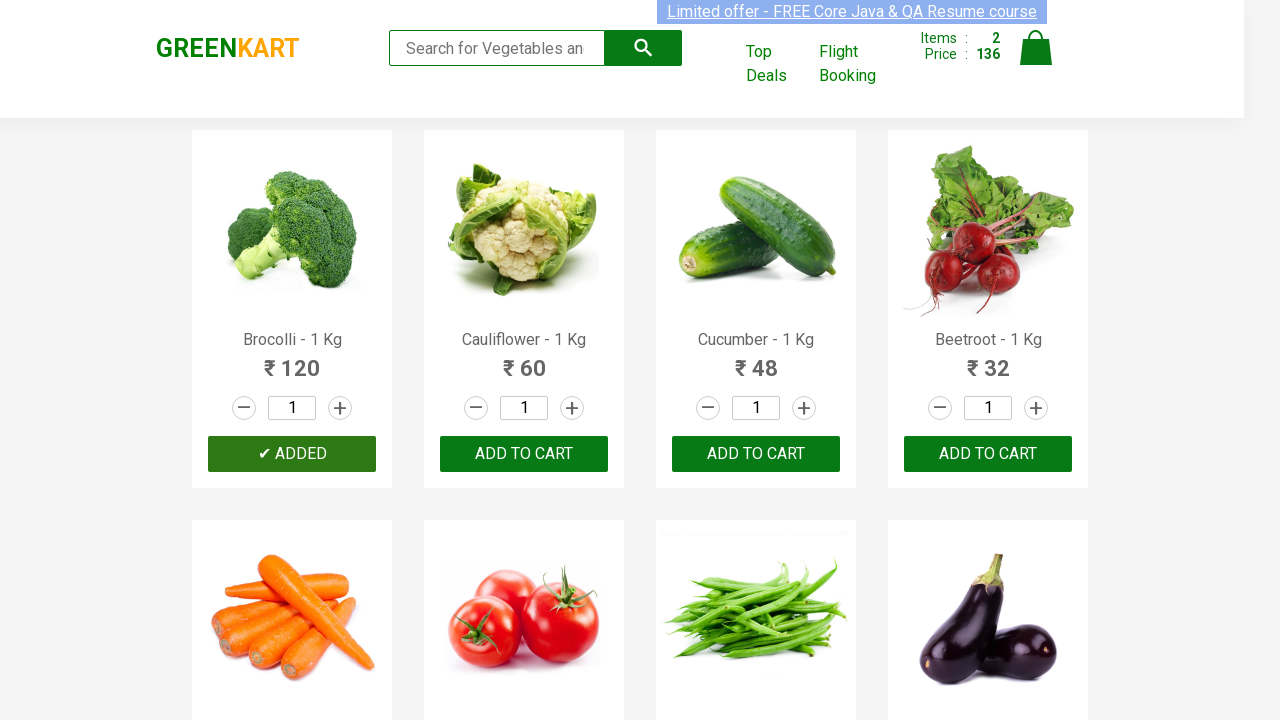

Clicked on cart icon at (1036, 48) on xpath=//img[@alt='Cart']
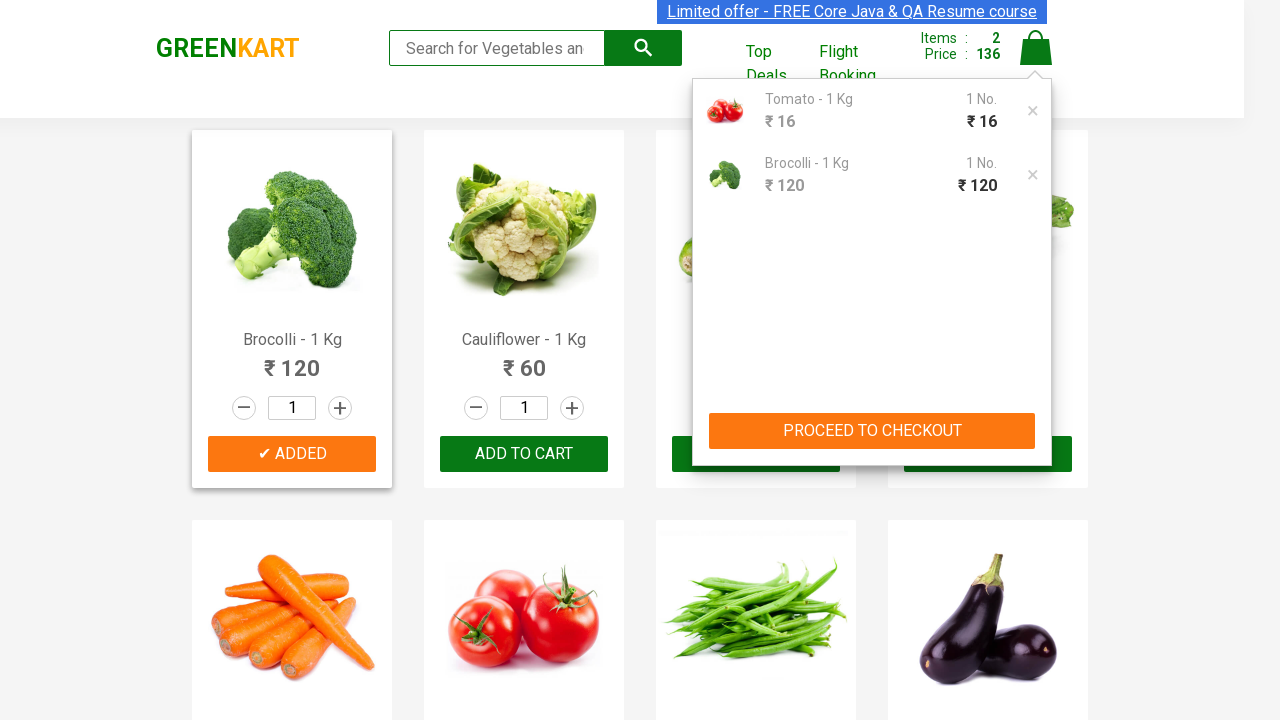

Clicked proceed to checkout button at (872, 431) on xpath=//button[@type='button']
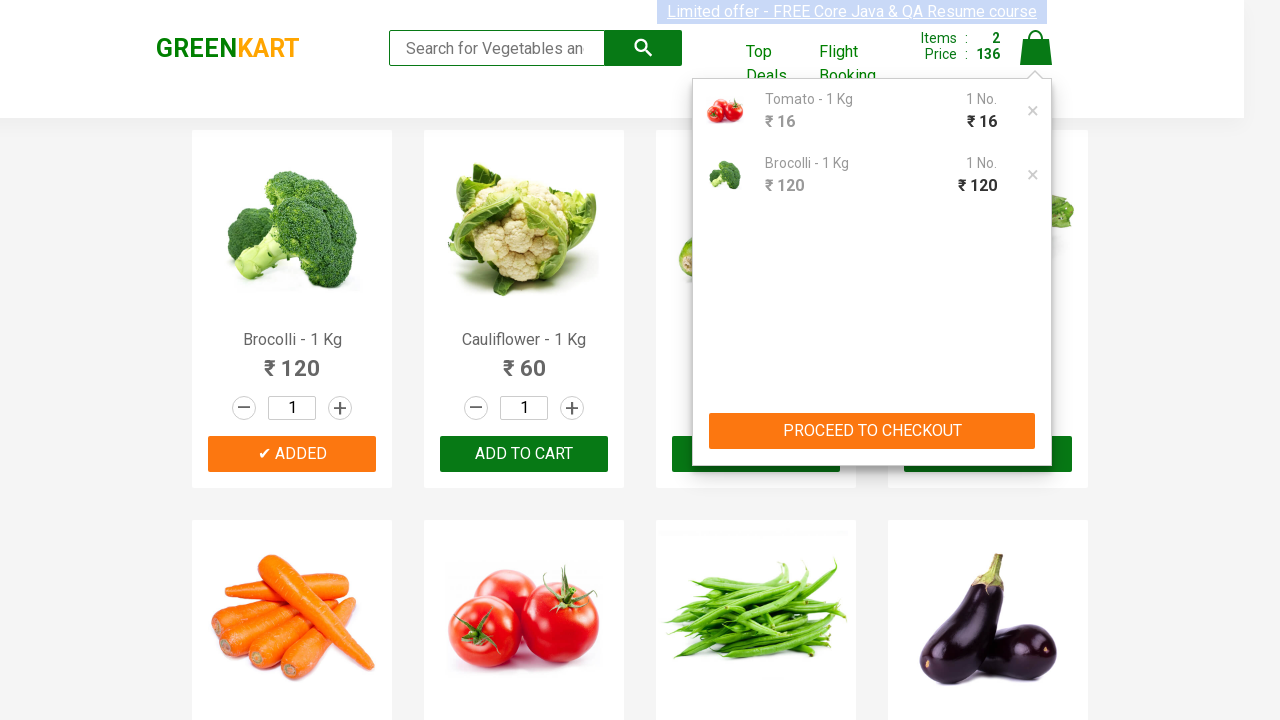

Entered promo code 'VY28OZE5' on //input[@class='promoCode']
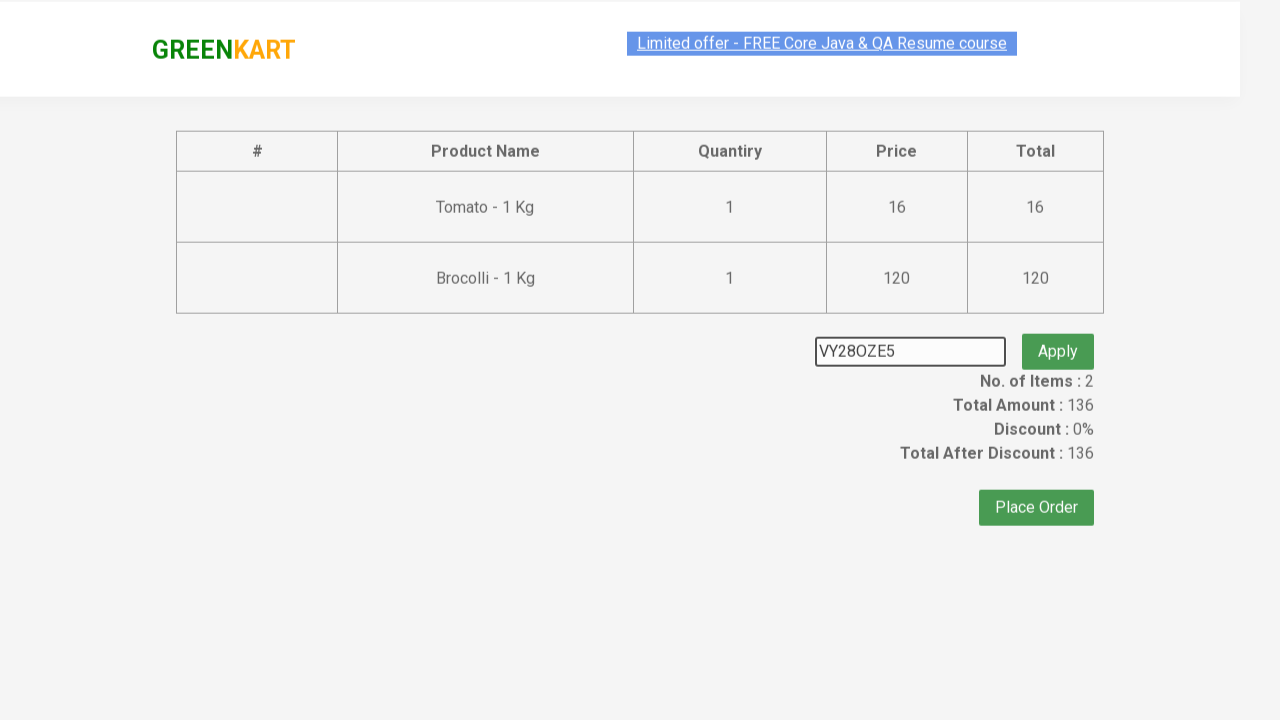

Clicked Apply promo button at (1058, 335) on xpath=//button[@class='promoBtn']
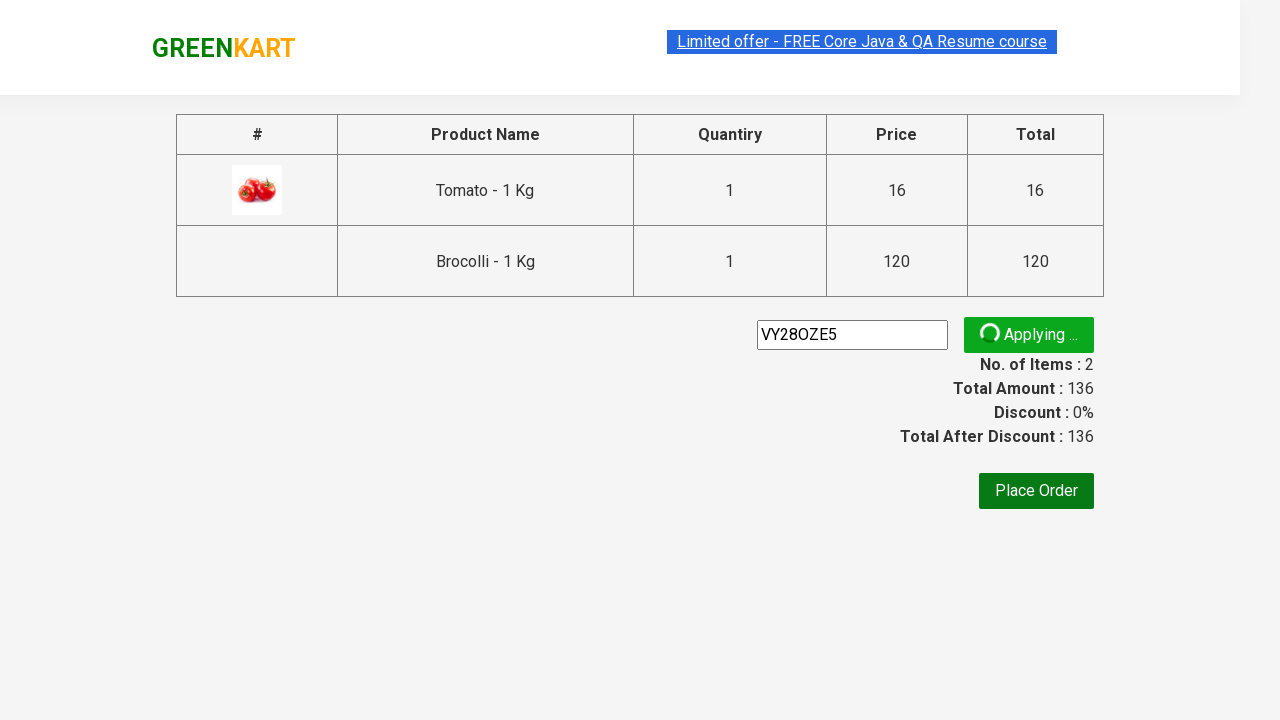

Clicked Place Order button at (1036, 491) on xpath=//button[text()='Place Order']
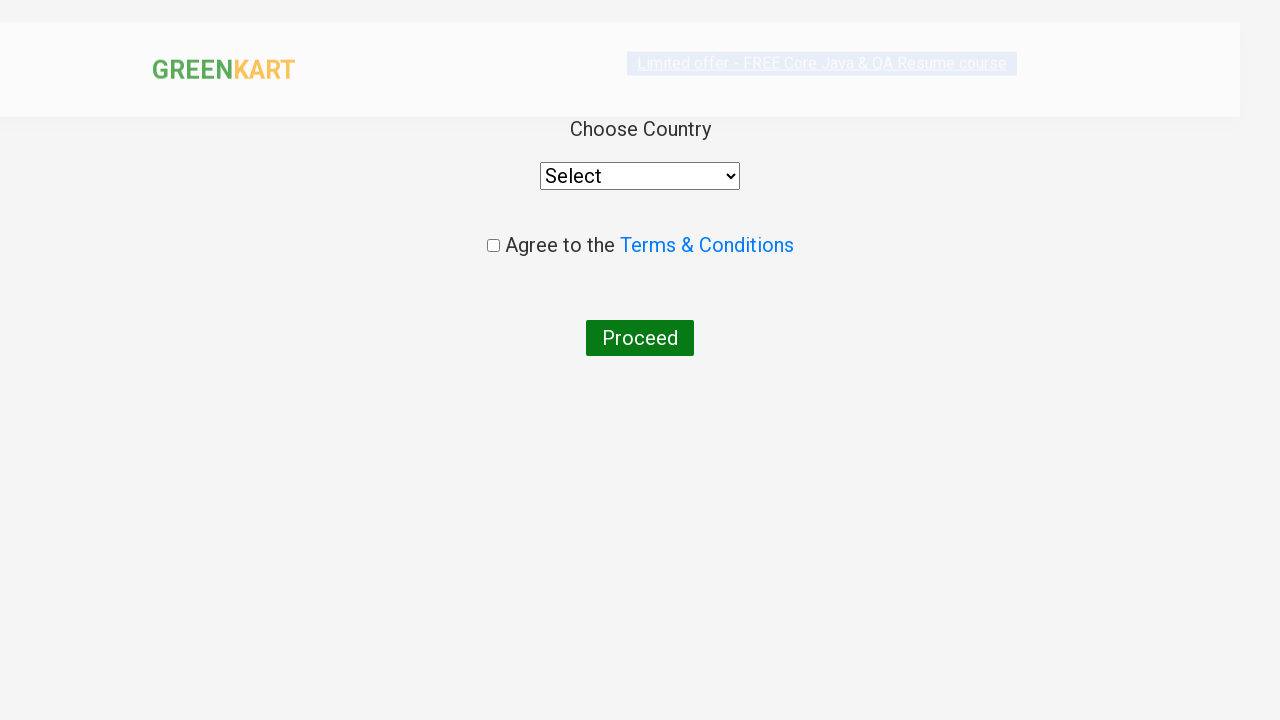

Selected 'India' from country dropdown on //select[@style='width: 200px;']
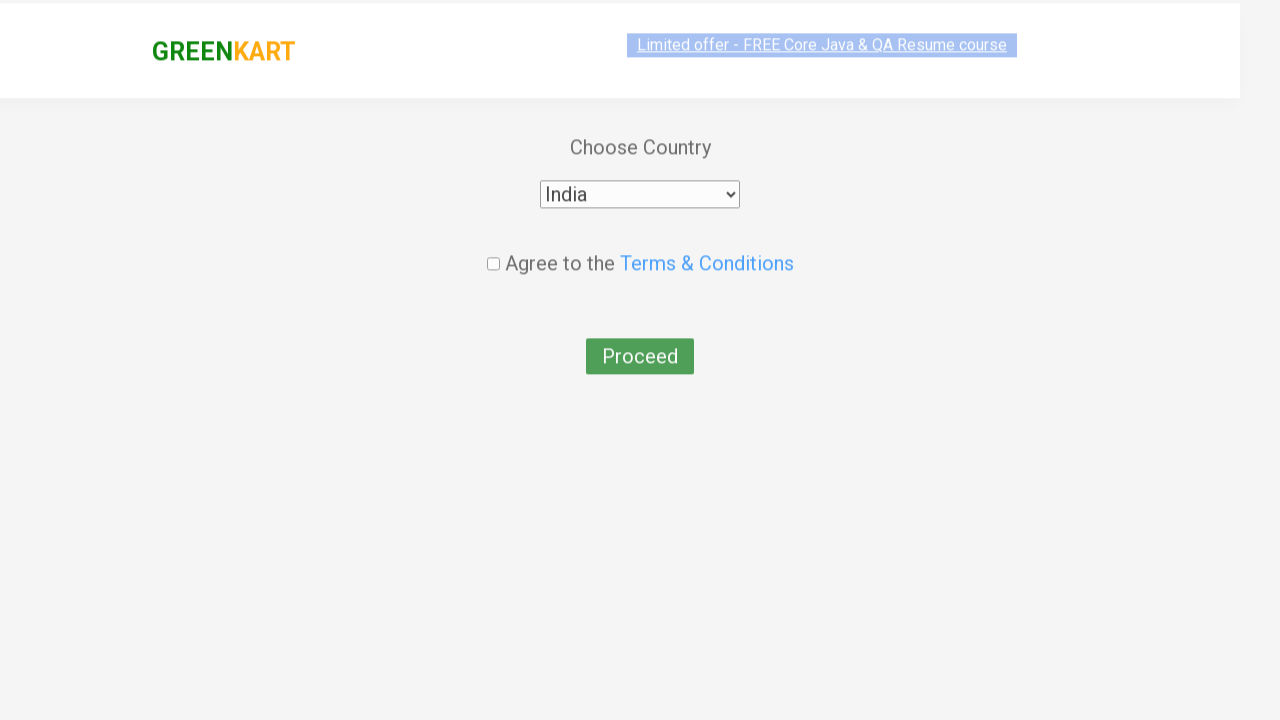

Checked the terms and conditions checkbox at (493, 246) on xpath=//input[@type='checkbox']
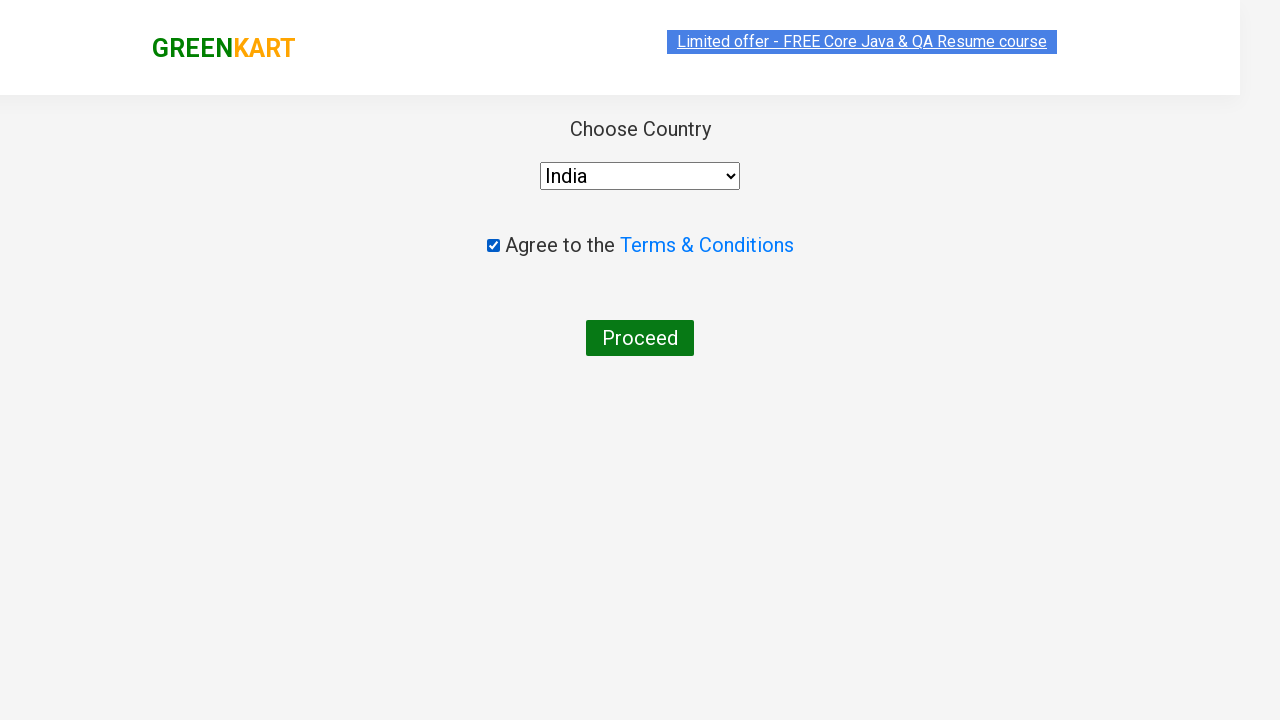

Clicked Proceed button to complete the order at (640, 338) on xpath=//button[text()='Proceed']
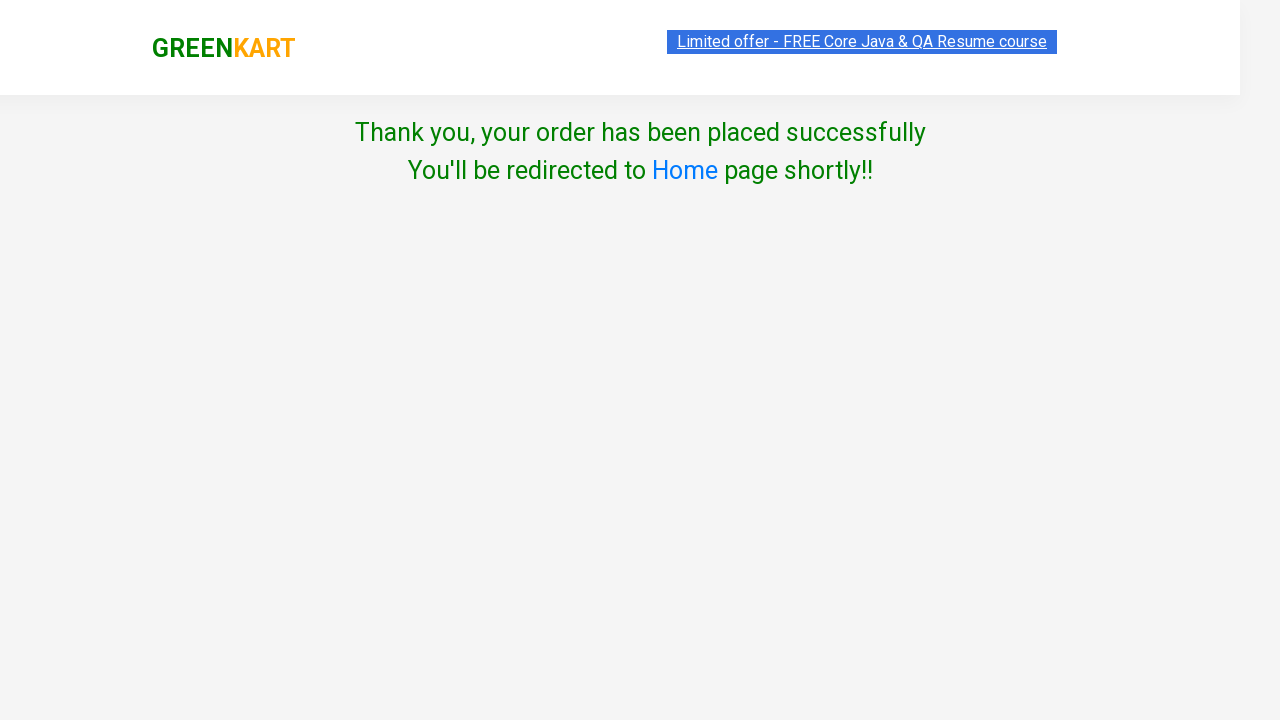

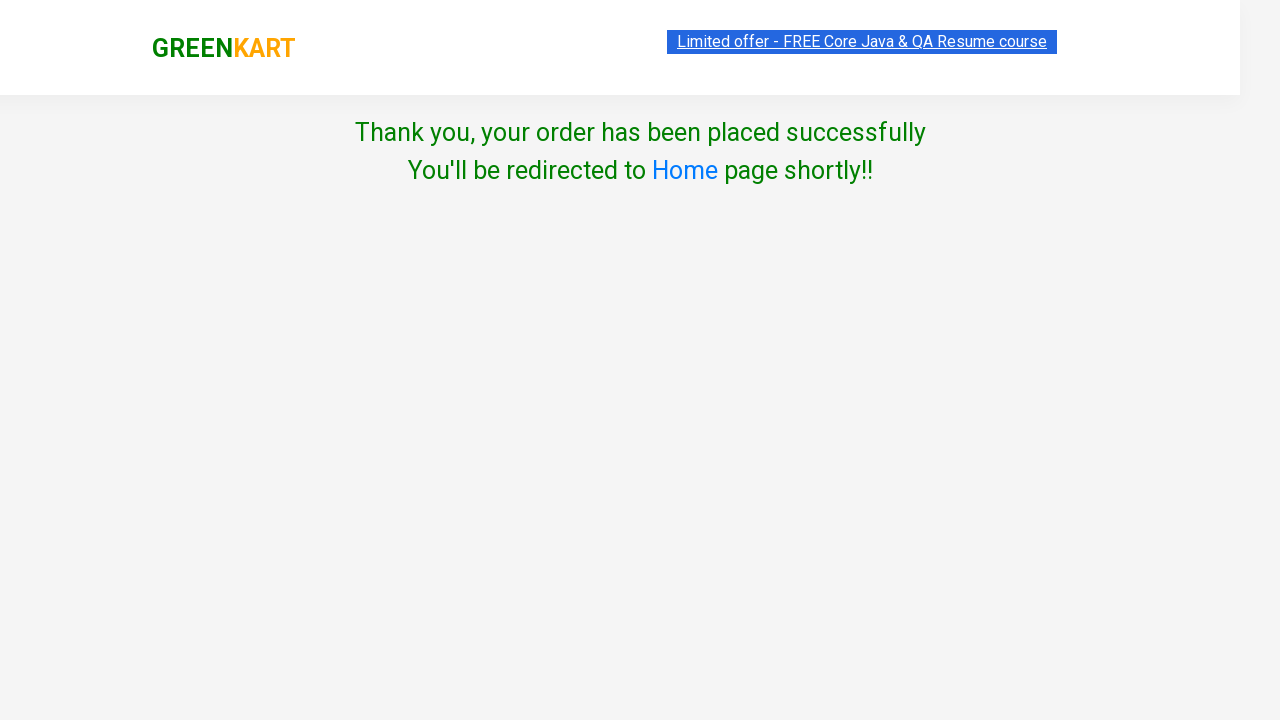